Tests navigation through Jenkins documentation to Windows installation page

Starting URL: https://www.jenkins.io/

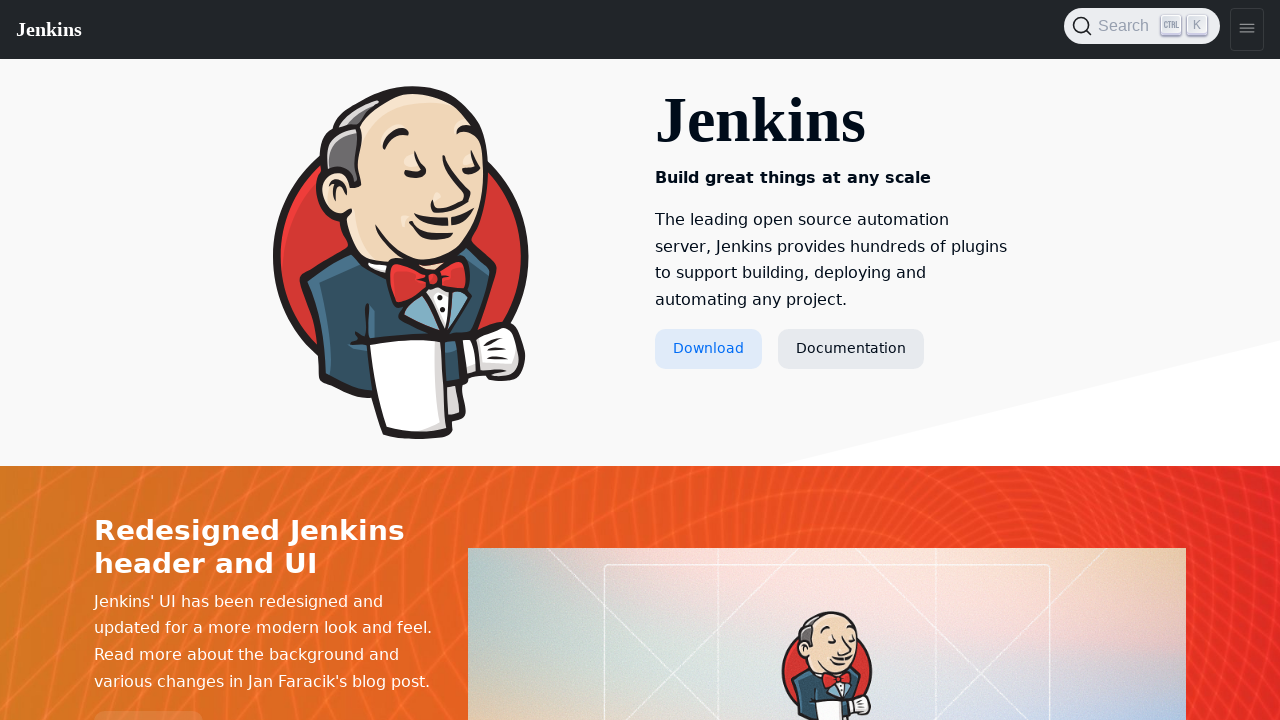

Clicked Documentation link at (851, 349) on a:has-text('Documentation')
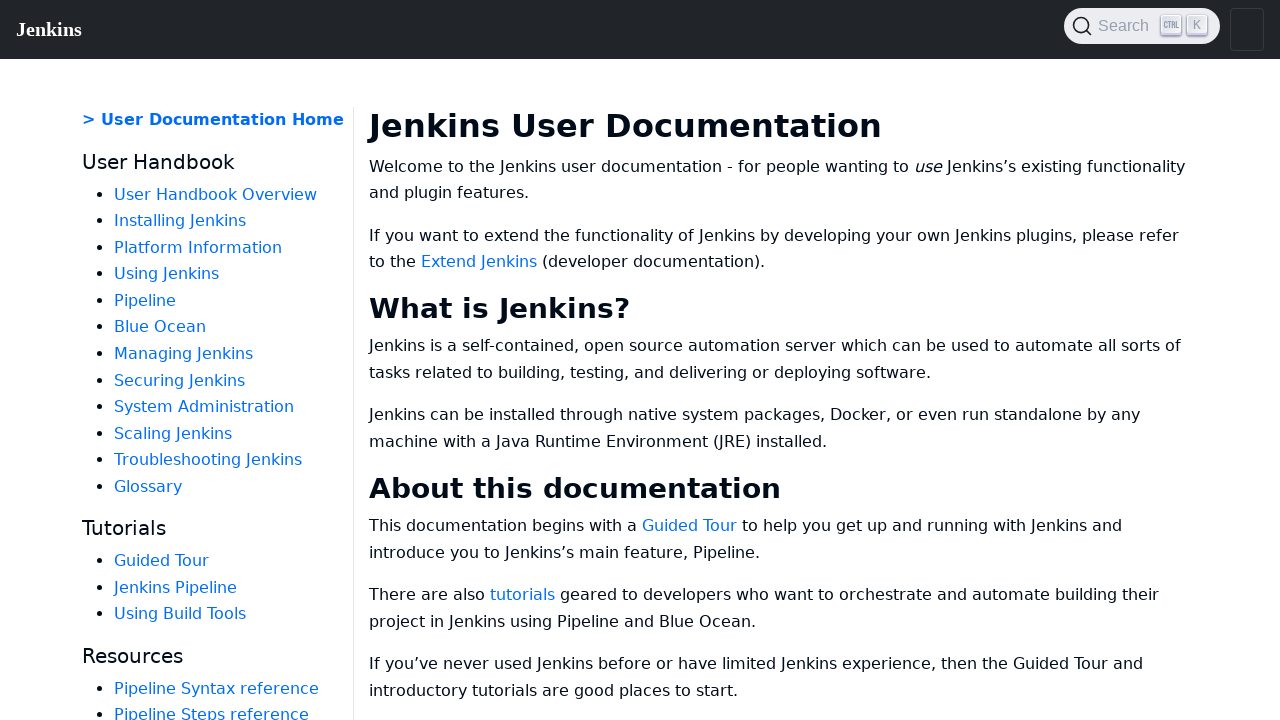

Clicked Installing Jenkins link at (180, 221) on a:has-text('Installing Jenkins')
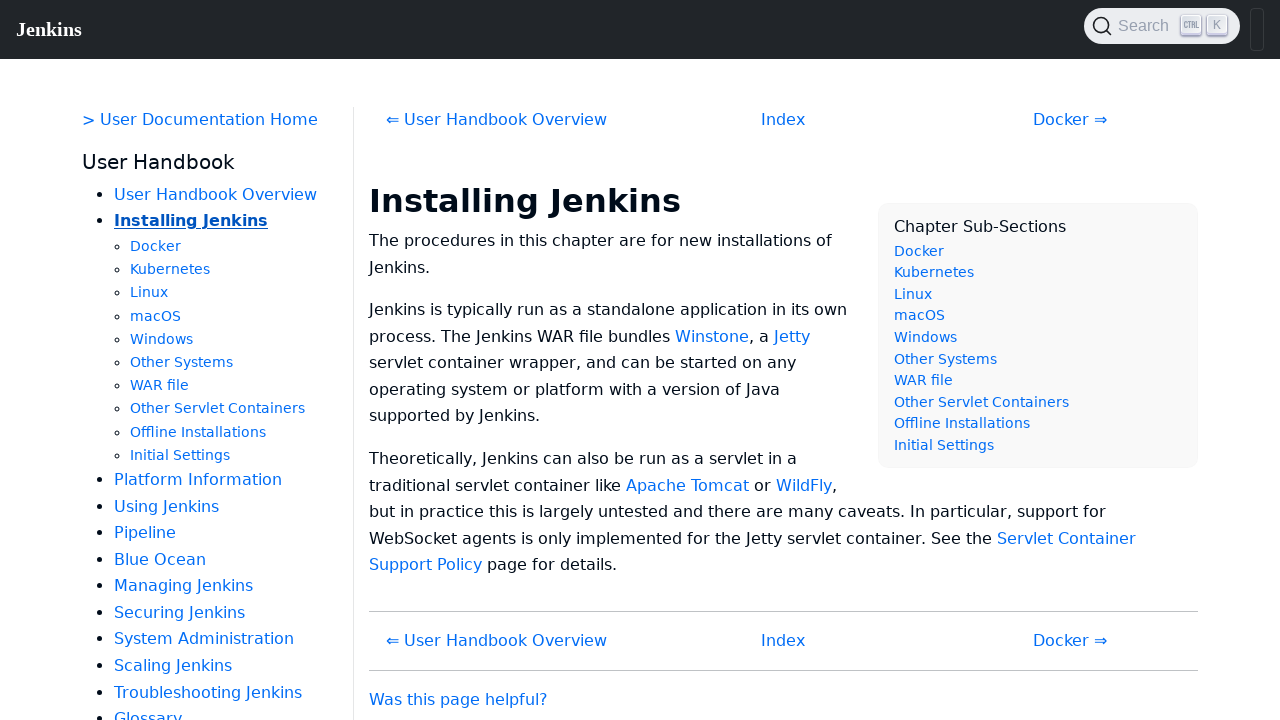

Clicked Windows link to navigate to Windows installation page at (162, 339) on a:has-text('Windows')
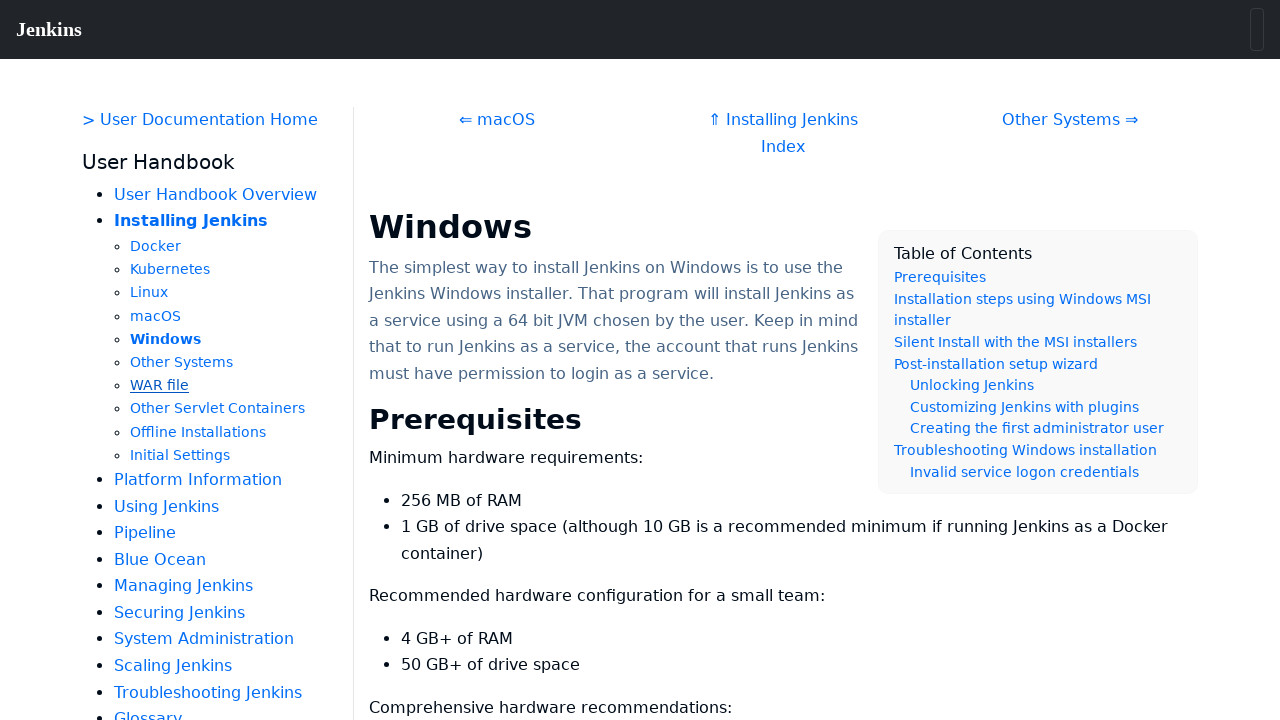

Windows installation page loaded successfully with expected content
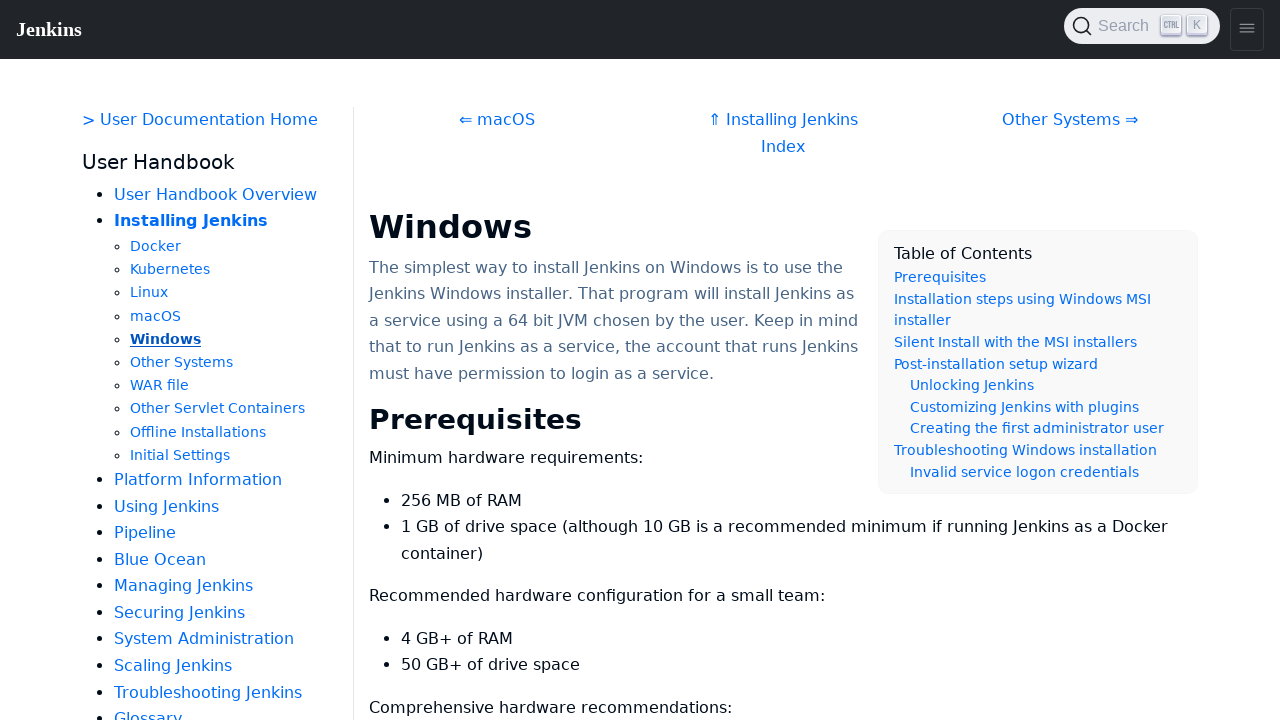

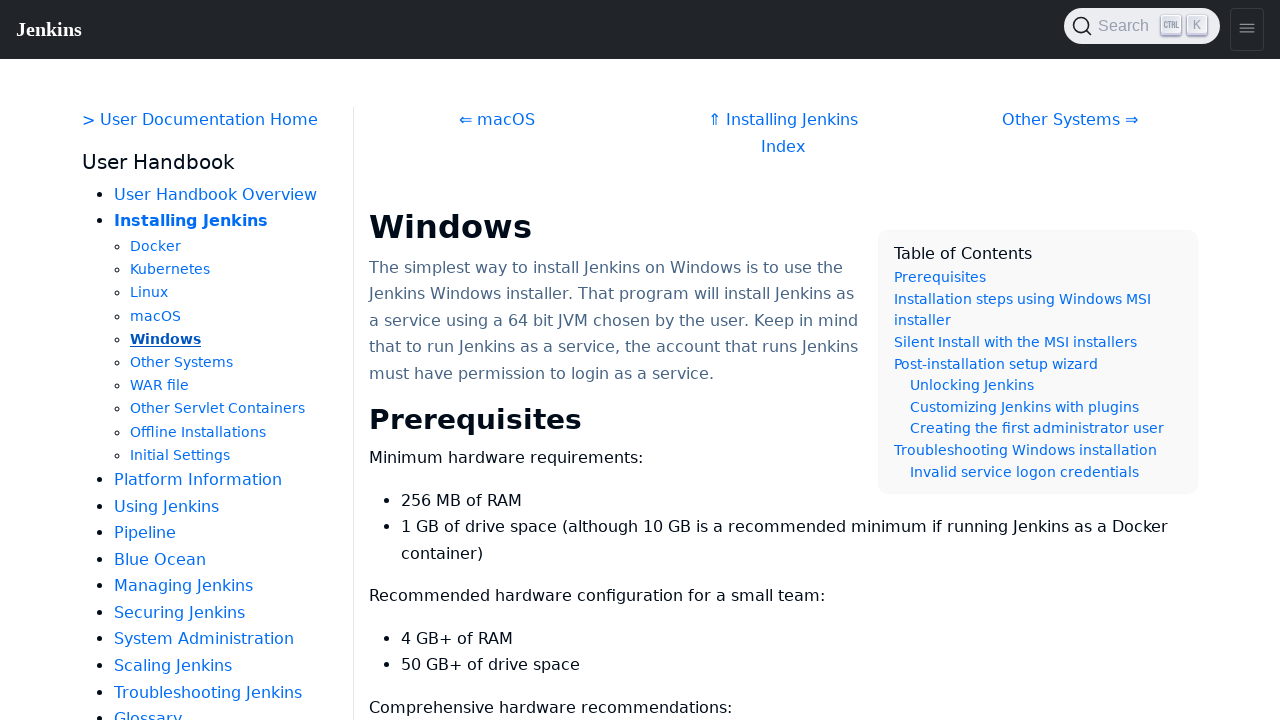